Tests the Caesar cipher decoder by entering "Test" text, clicking the translate button, and verifying the decoded output appears.

Starting URL: https://www.hanginghyena.com/solvers_a/caesar-cipher-decoder

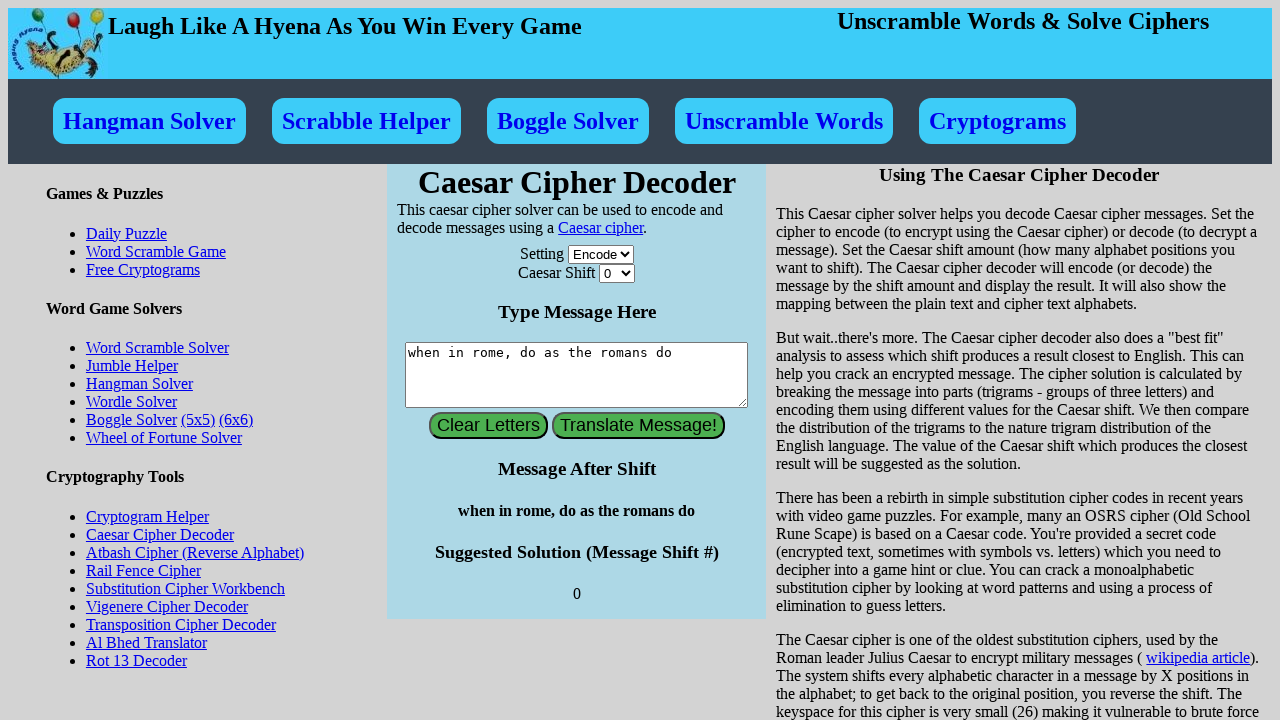

Clicked reset button to clear existing input at (488, 426) on #reset
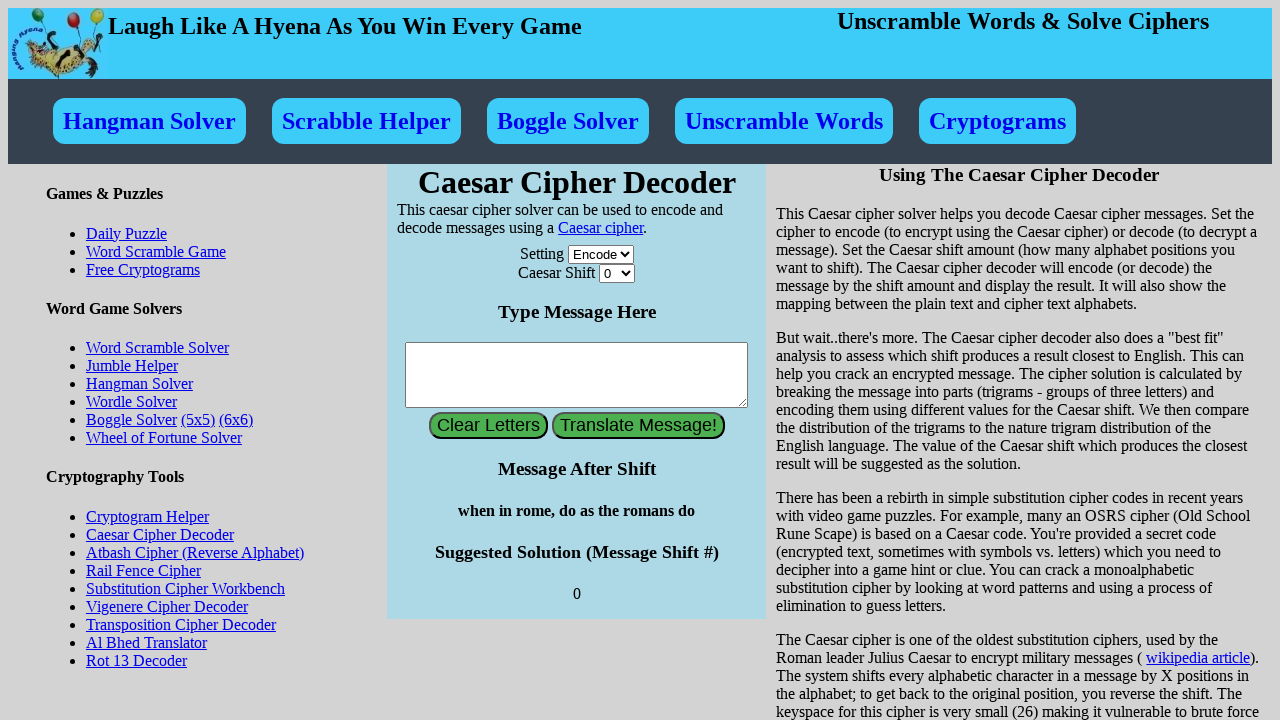

Clicked on the letters input field at (577, 375) on #letters
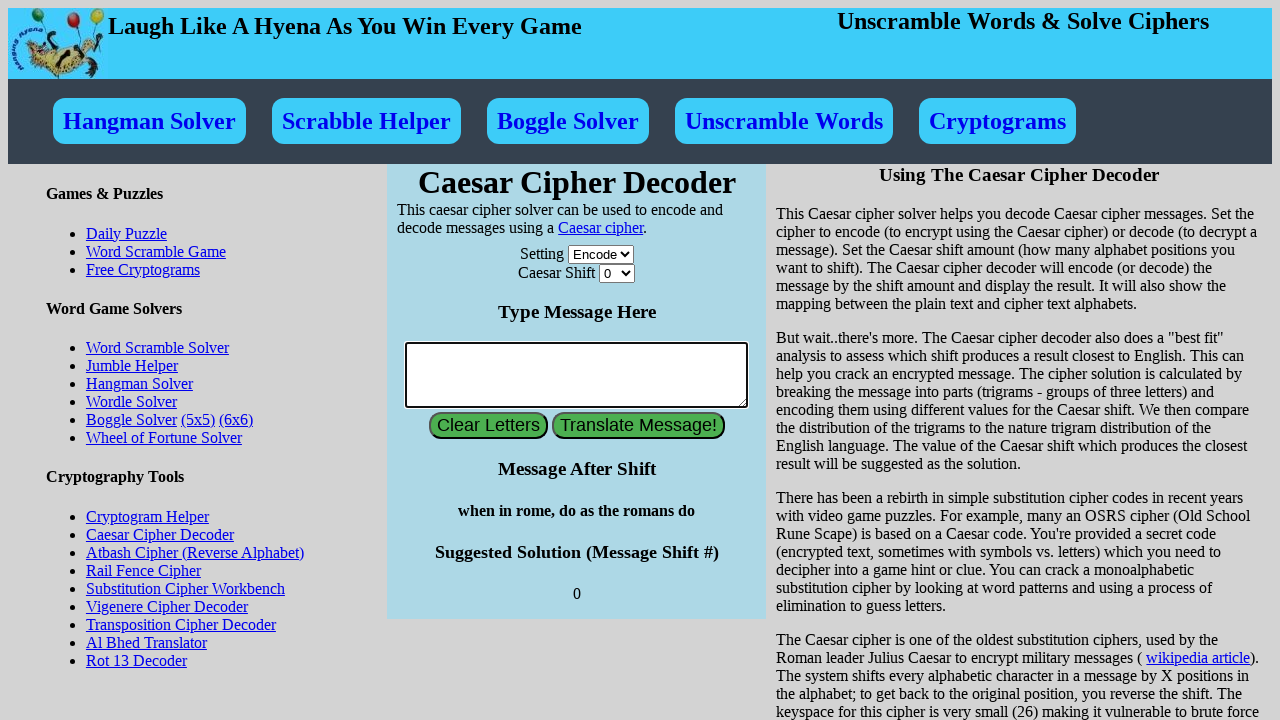

Filled input field with 'Test' text on #letters
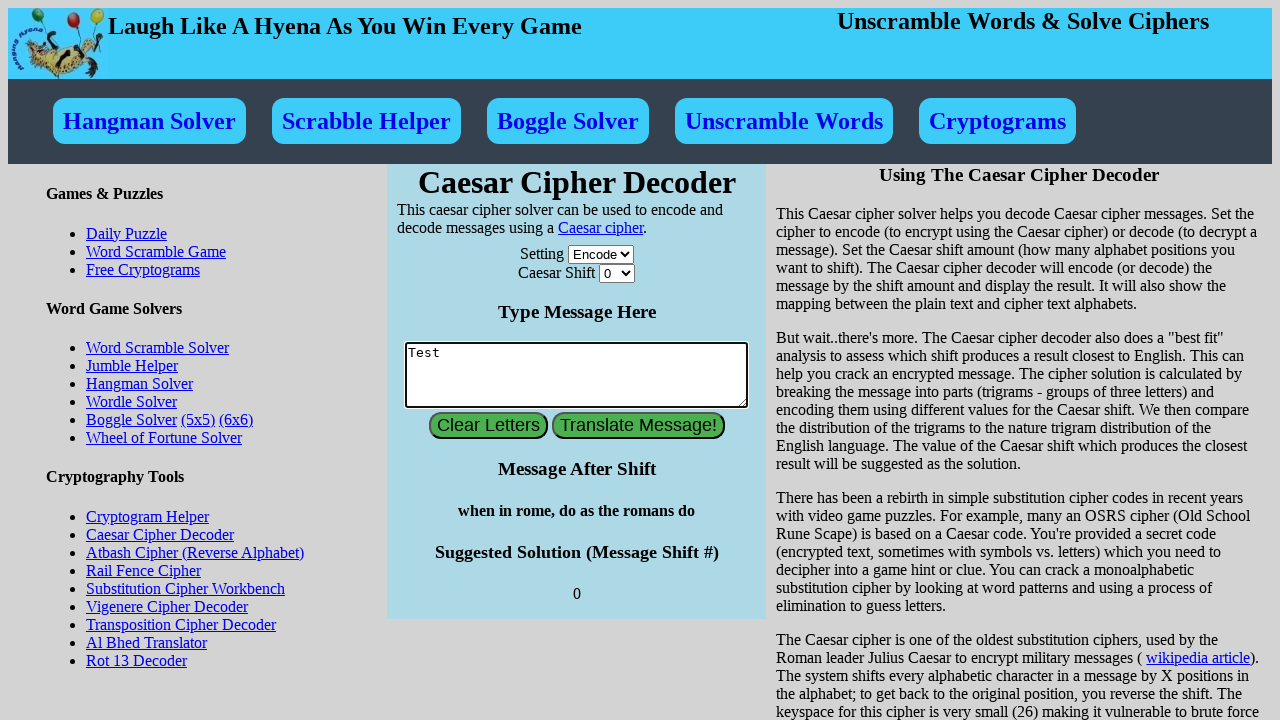

Clicked translate/submit button to decode the Caesar cipher at (638, 426) on #submit
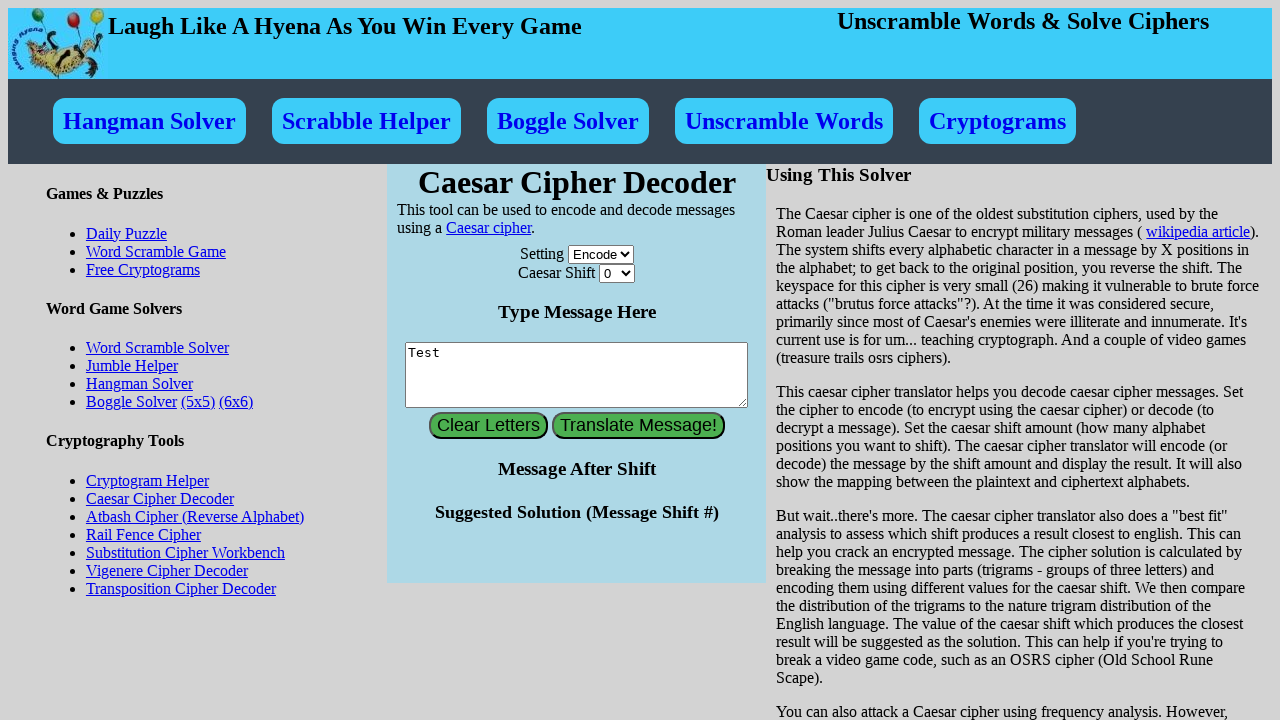

Decoded output appeared with 'Test' text
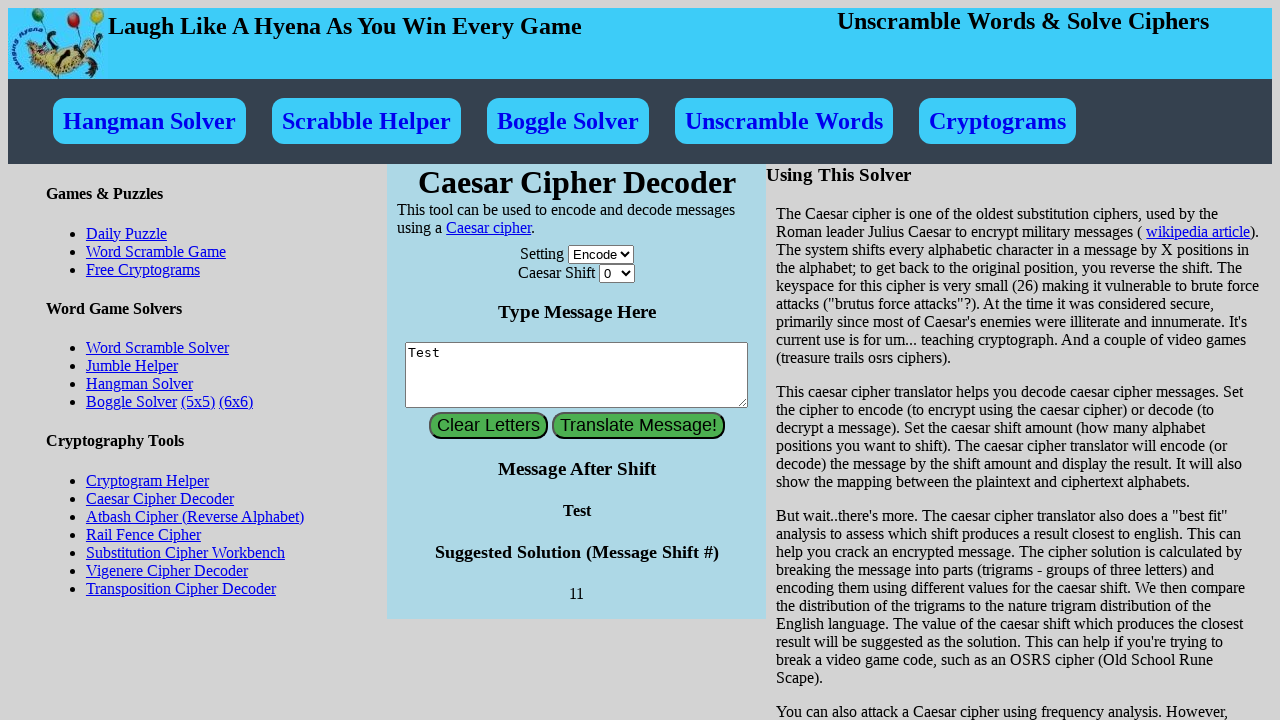

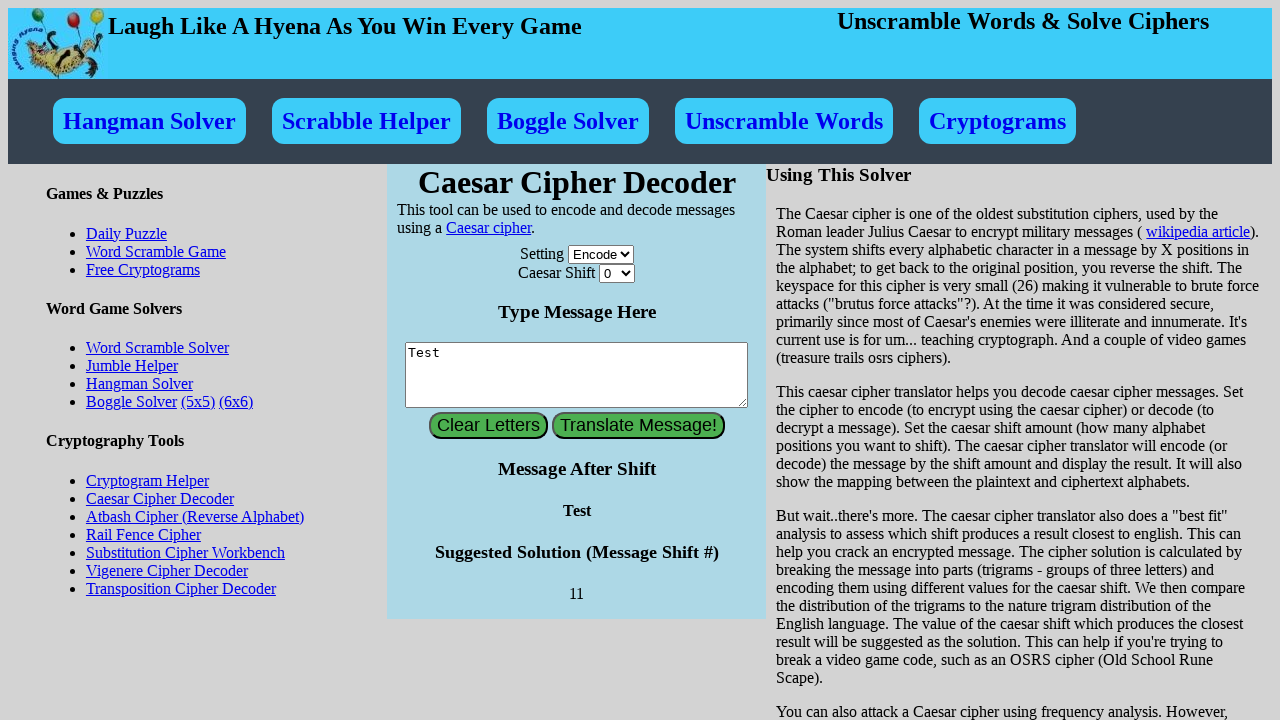